Tests e-commerce functionality by adding a product to cart and verifying it was added successfully

Starting URL: https://bstackdemo.com/

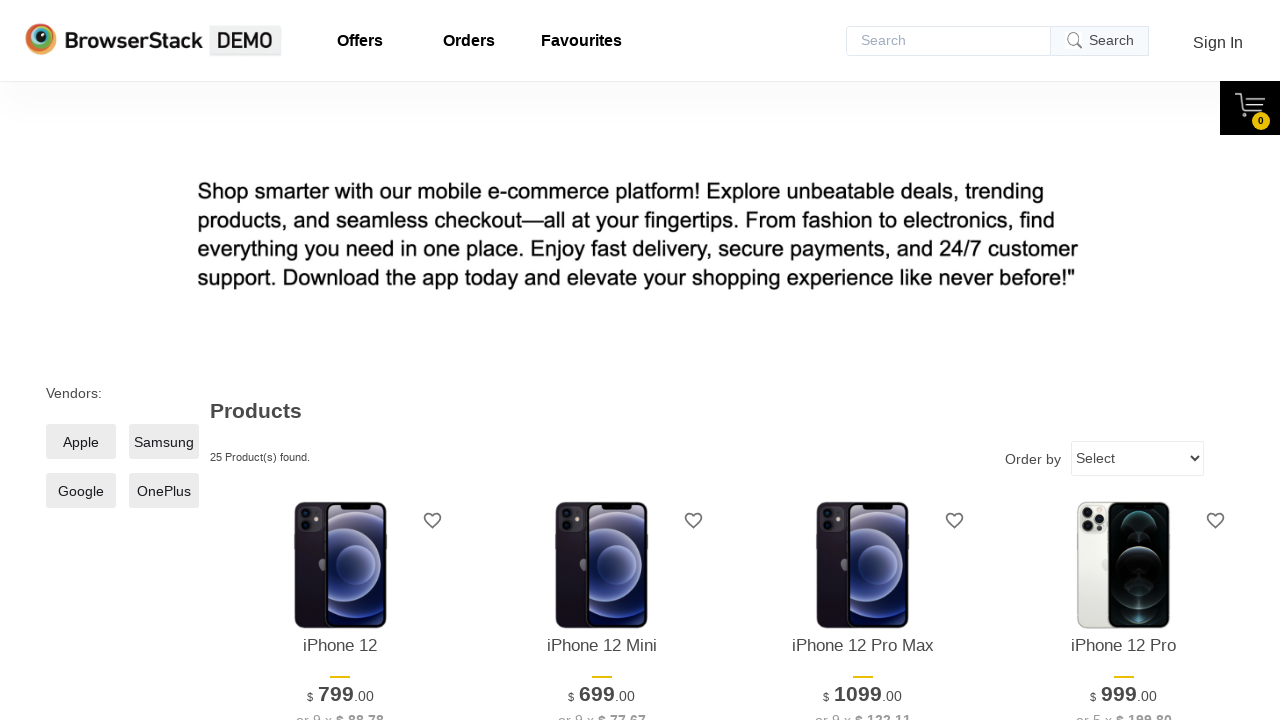

Waited for product name to be visible
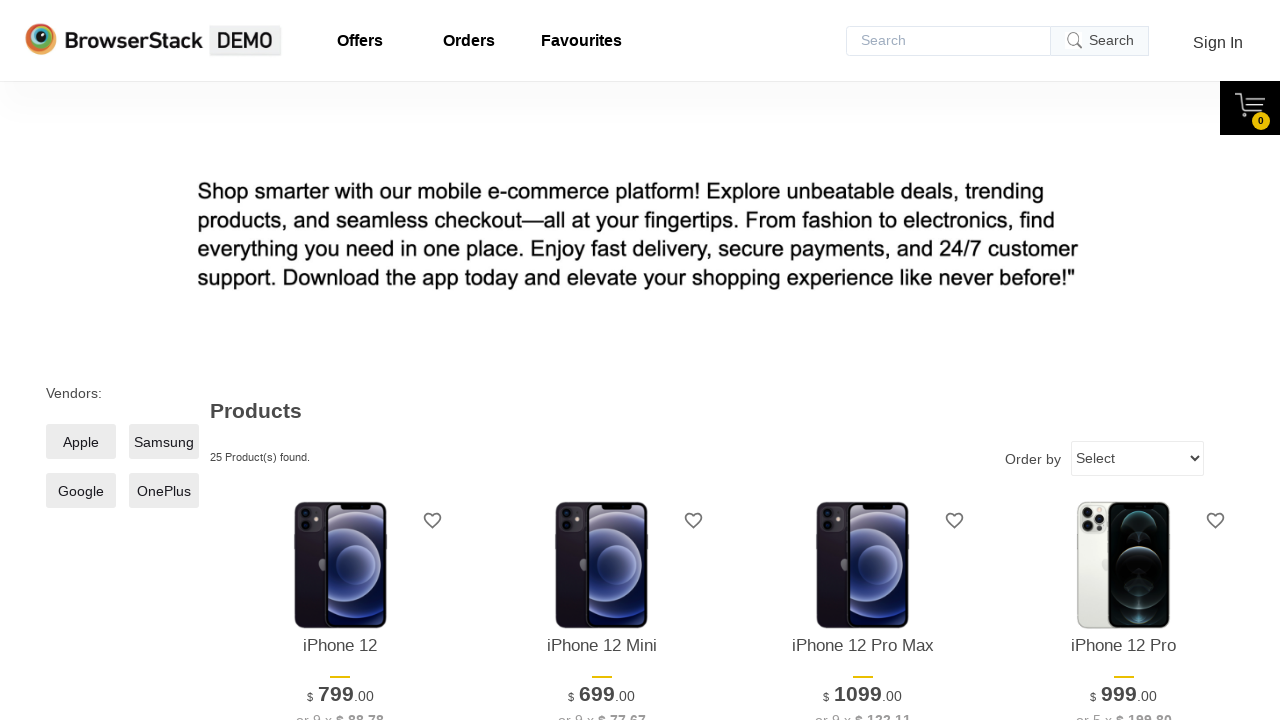

Retrieved product name: iPhone 12
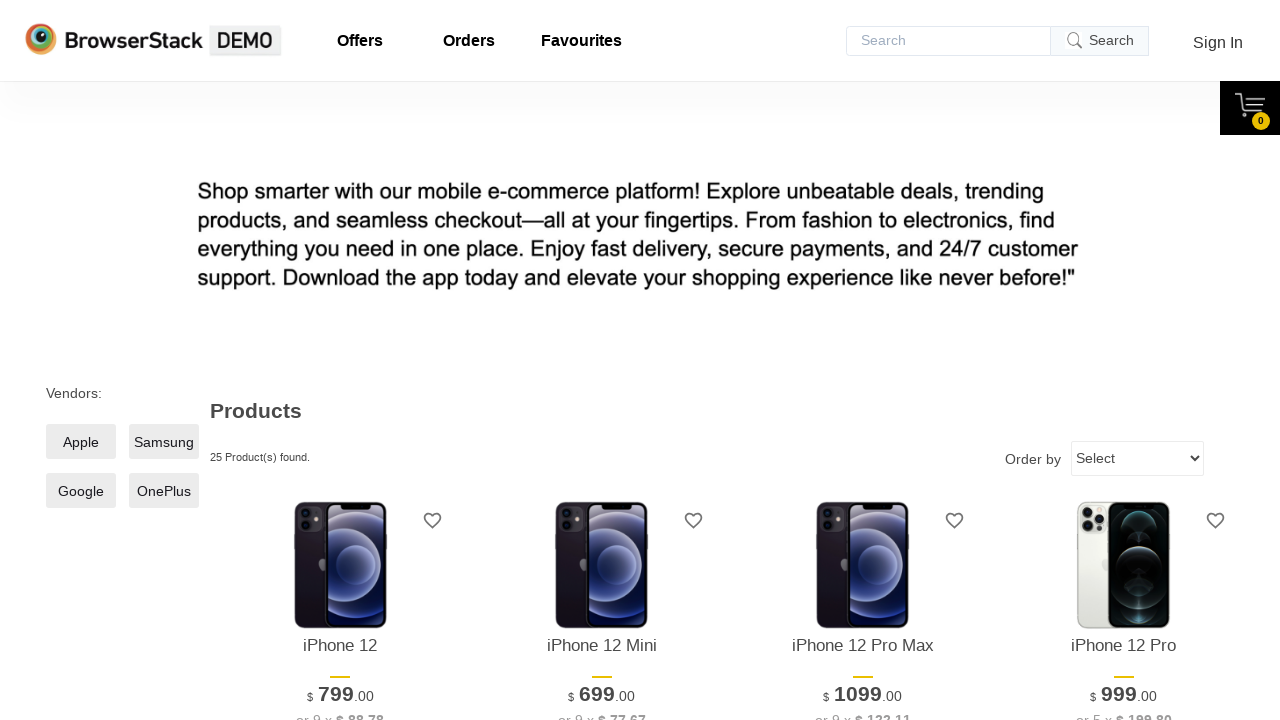

Waited for Add to cart button to be visible
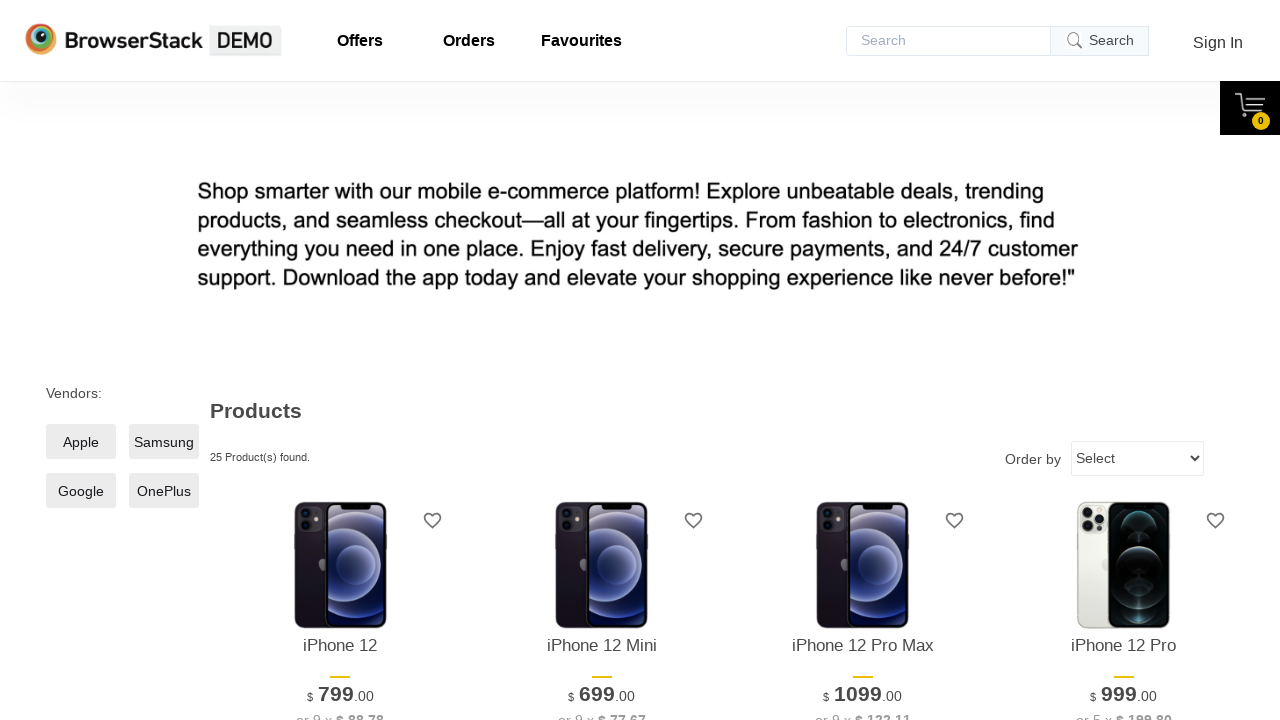

Clicked Add to cart button at (340, 361) on xpath=//*[@id="1"]/div[4]
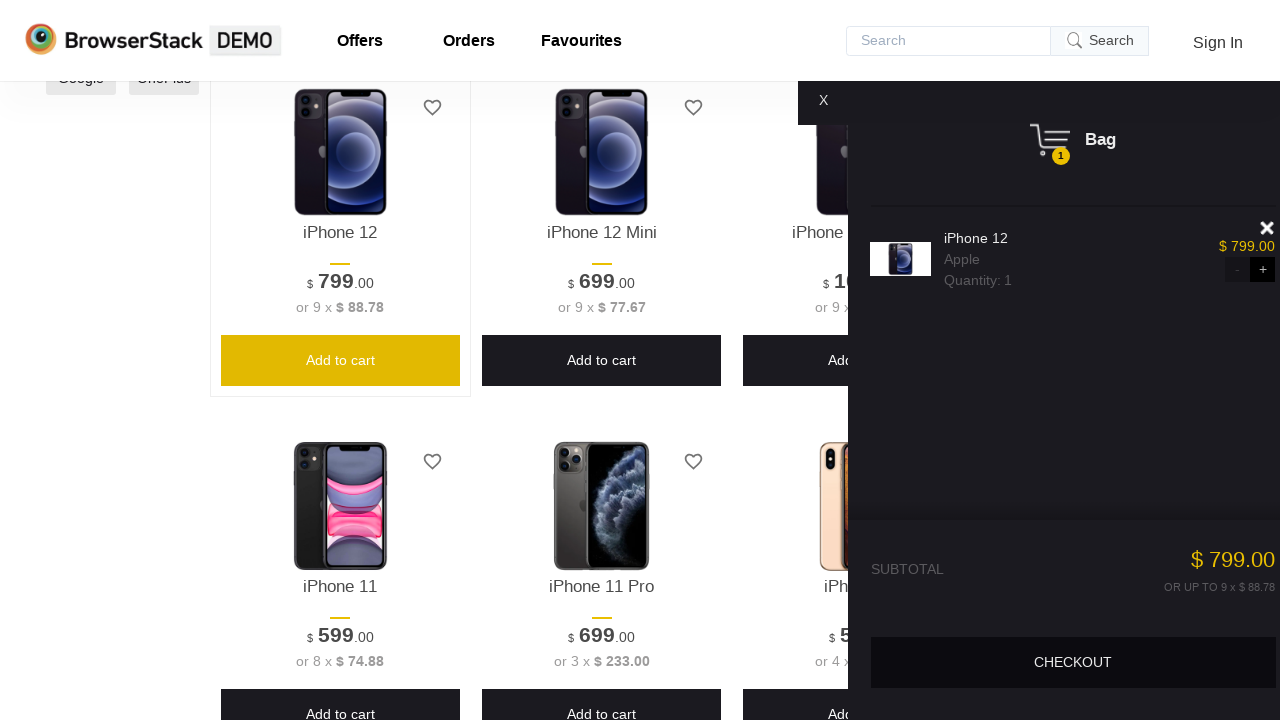

Cart pane appeared
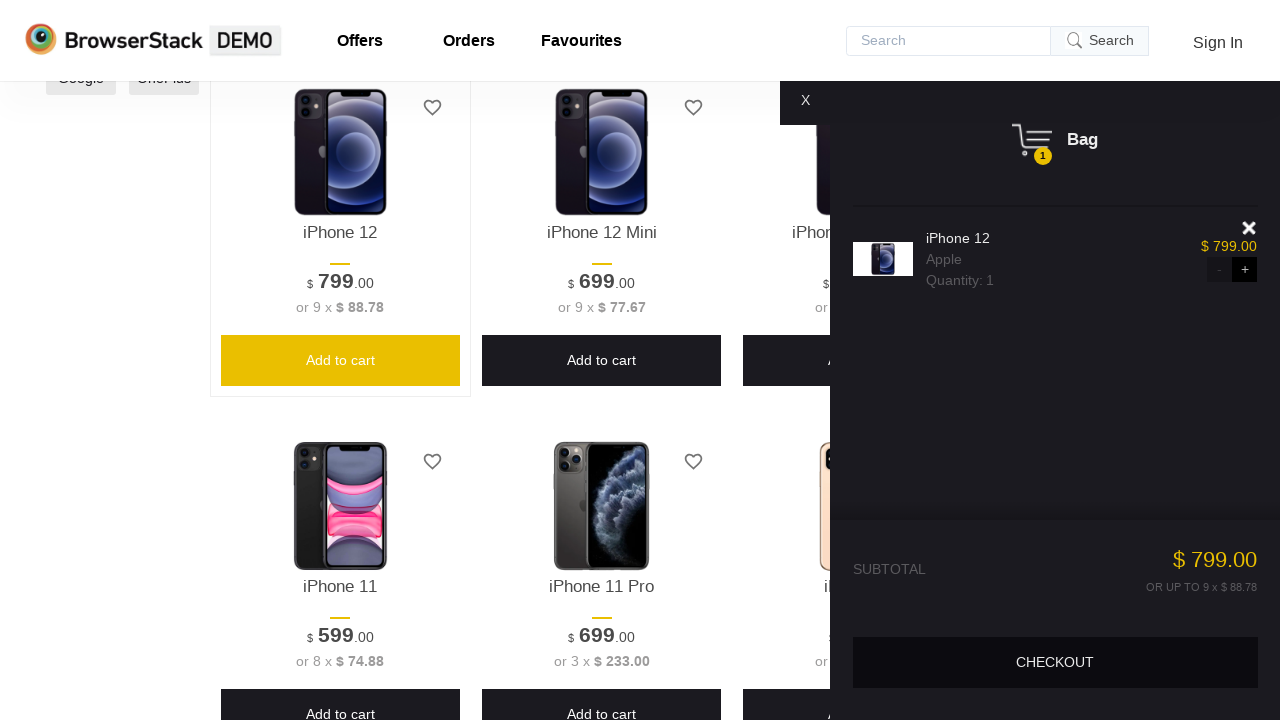

Waited for product in cart to be visible
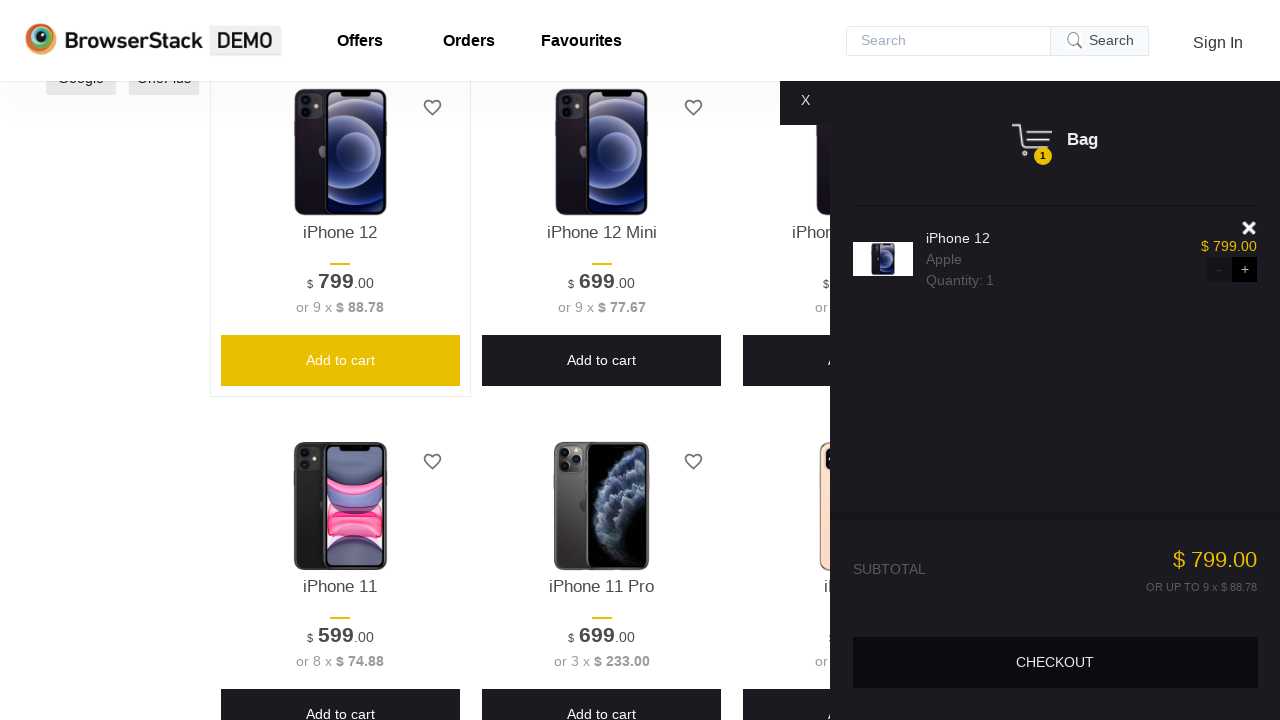

Retrieved product name from cart: iPhone 12
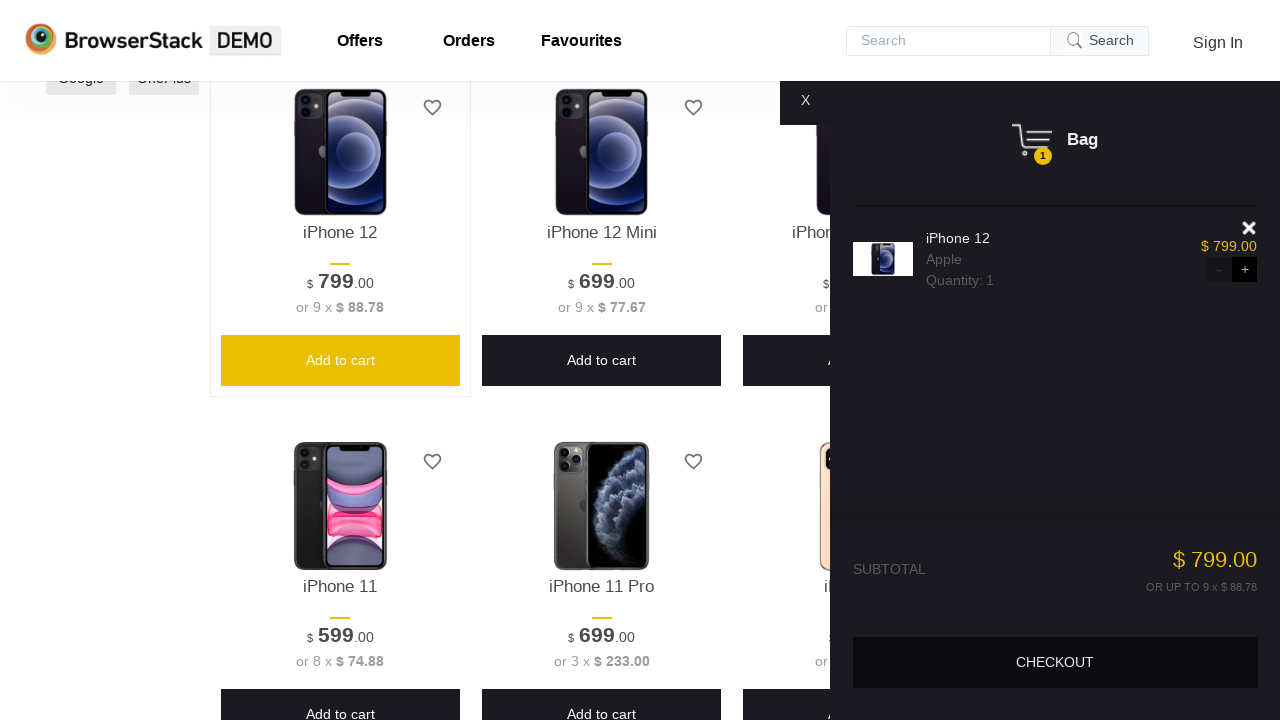

Verified product in cart matches selected product
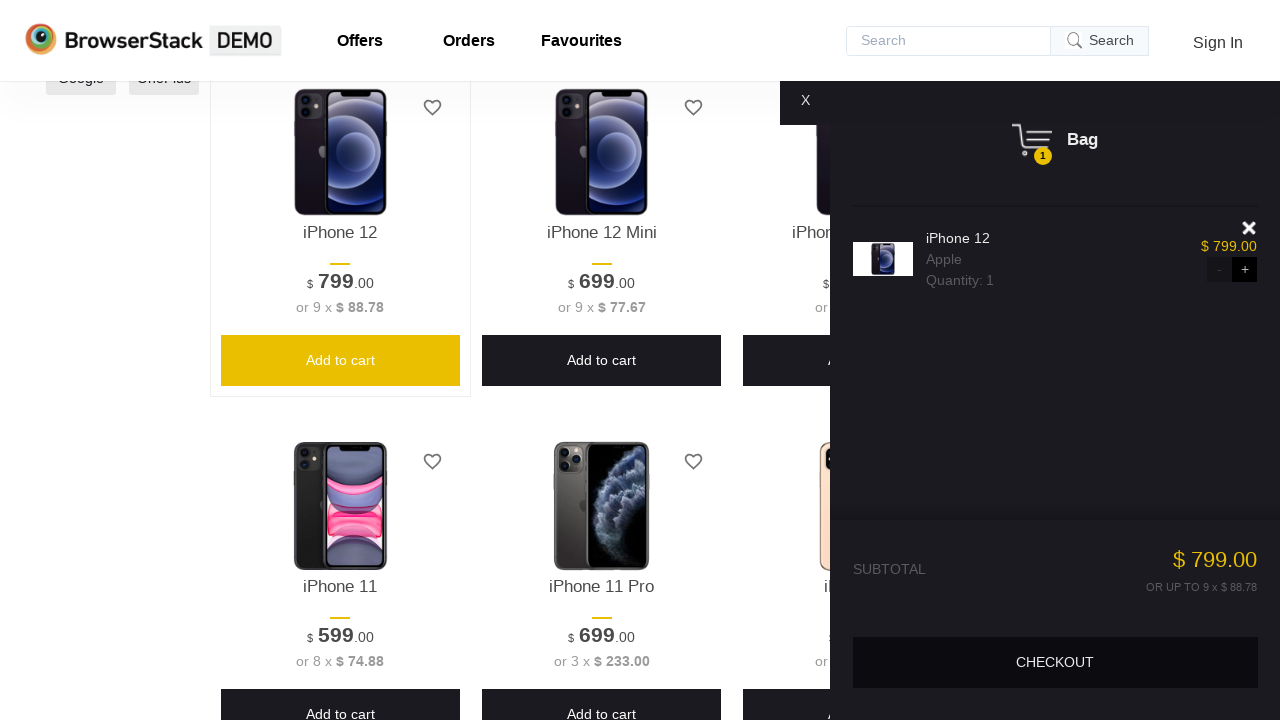

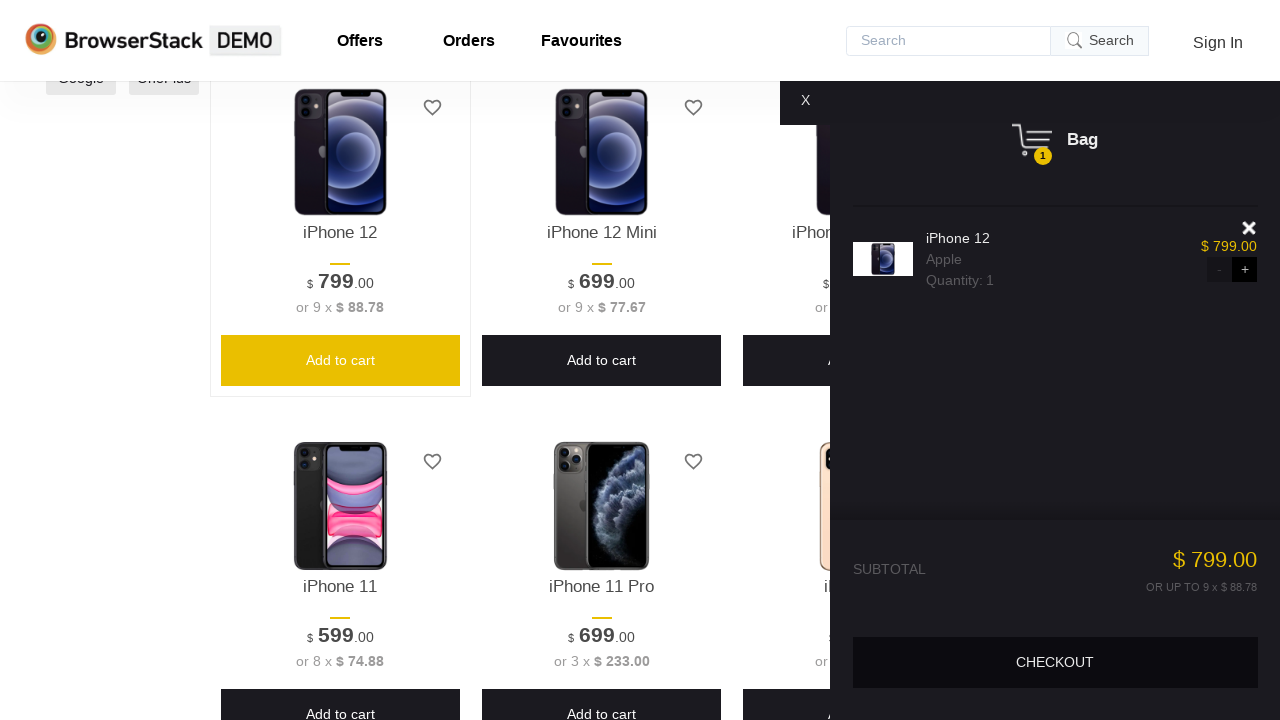